A basic smoke test that navigates to the Purplle beauty e-commerce website and verifies it loads successfully.

Starting URL: https://www.purplle.com/

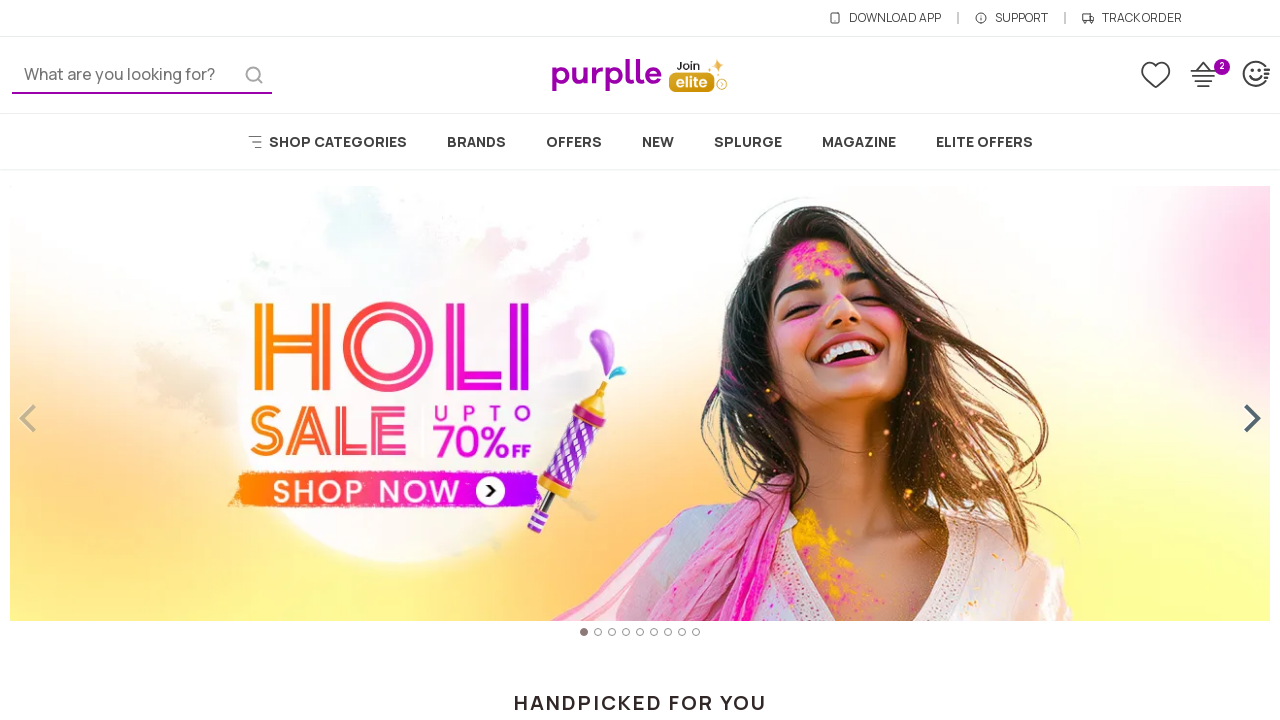

Page DOM content loaded
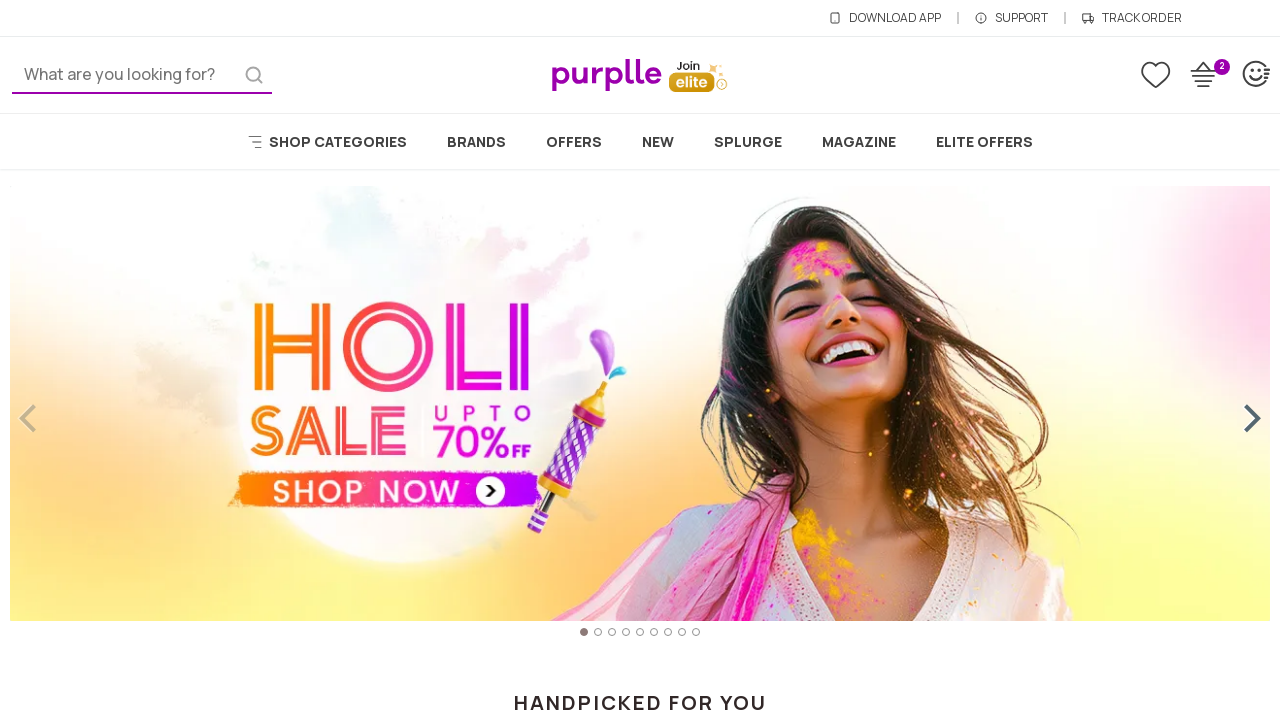

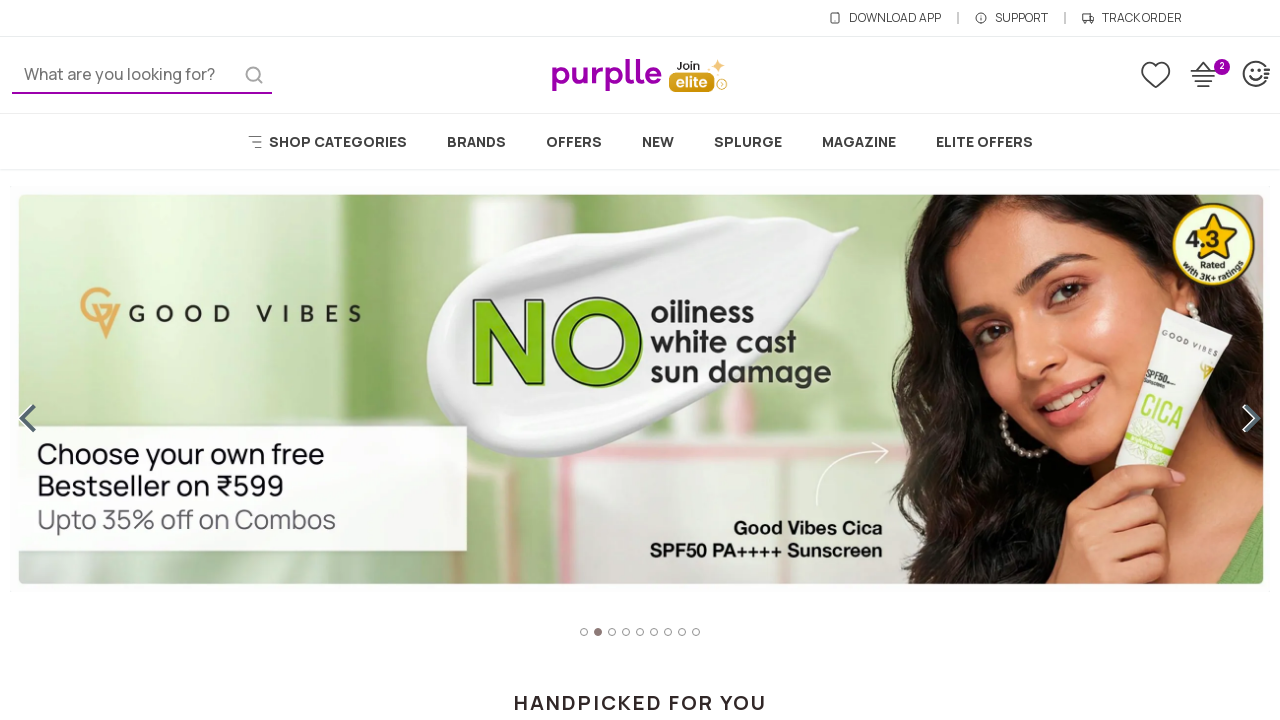